Tests jQuery UI custom dropdown by selecting a number option and verifying the selection is displayed correctly.

Starting URL: https://jqueryui.com/resources/demos/selectmenu/default.html

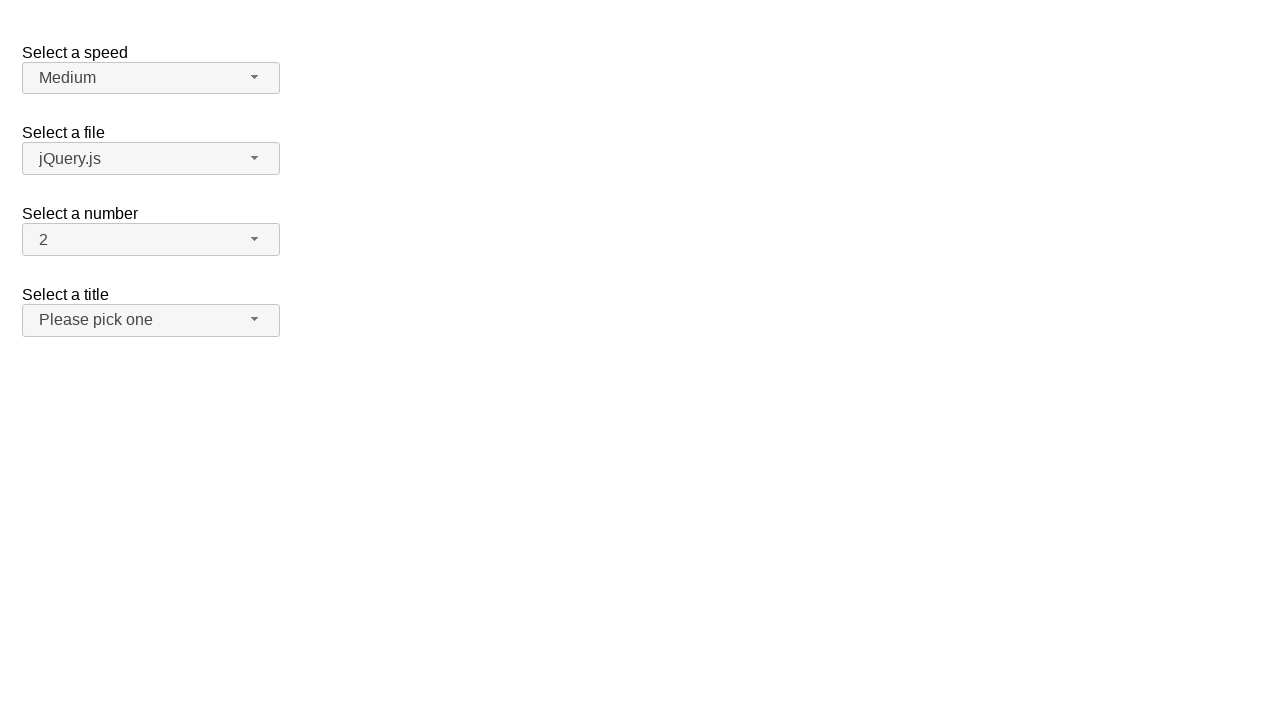

Clicked dropdown button to open jQuery UI selectmenu at (151, 240) on #number-button
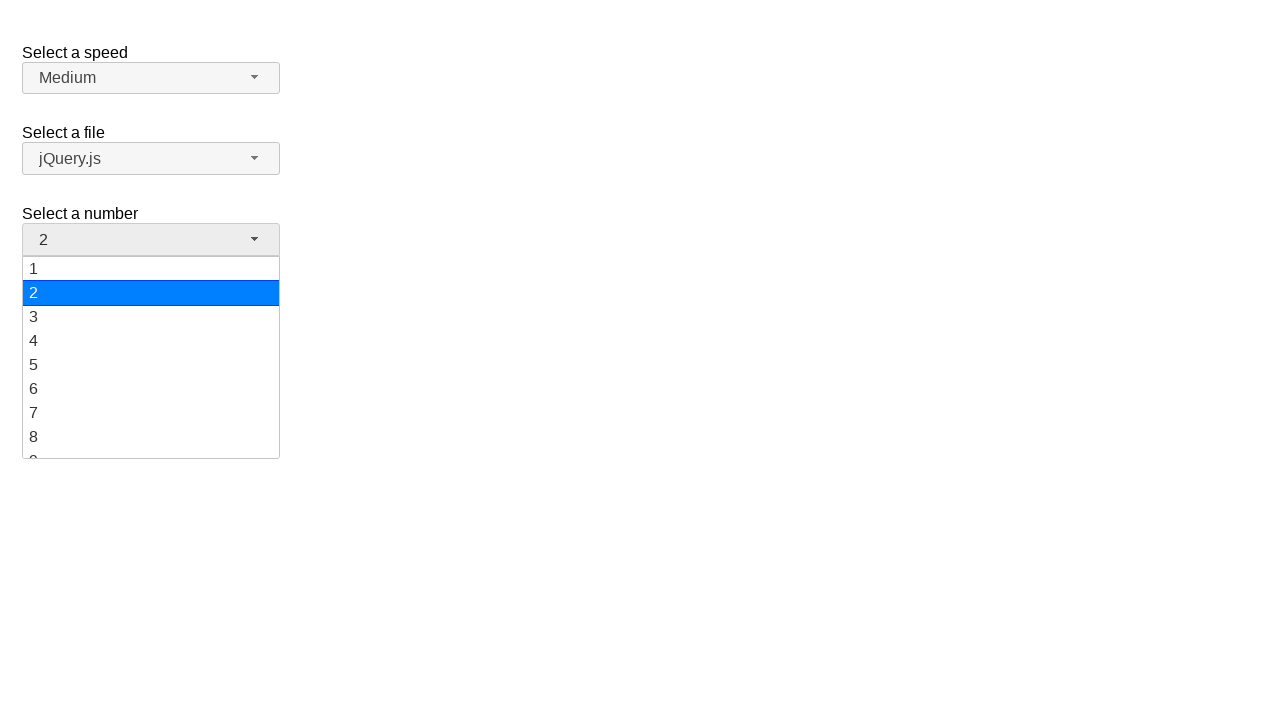

Dropdown options loaded and became visible
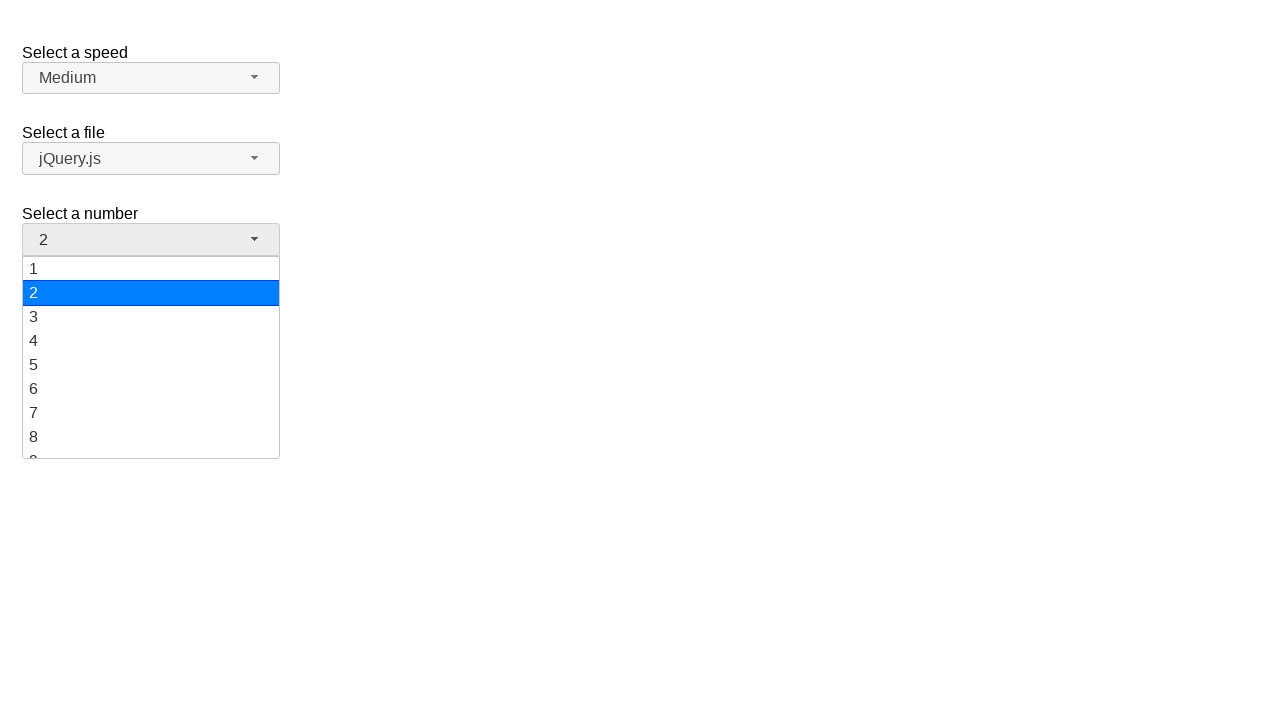

Selected option '19' from the dropdown menu at (151, 445) on xpath=//ul[@id='number-menu']//div[text()='19']
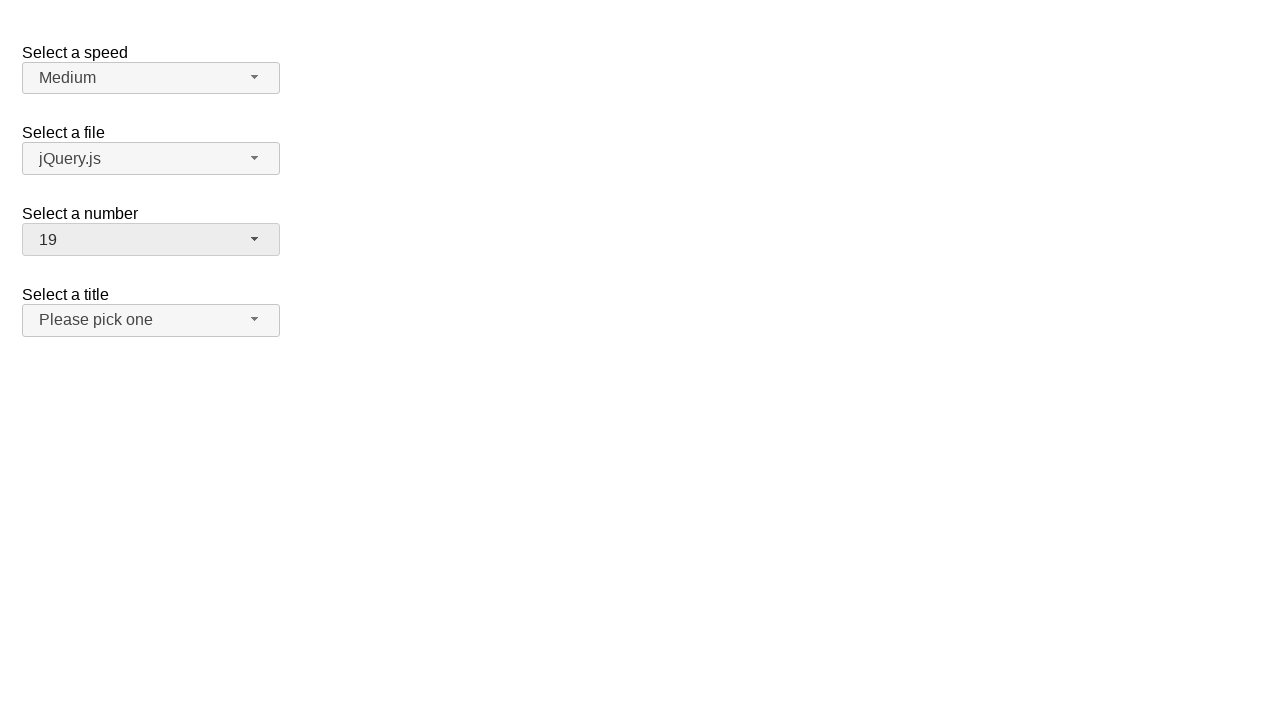

Verified that '19' is displayed as the selected value in the dropdown button
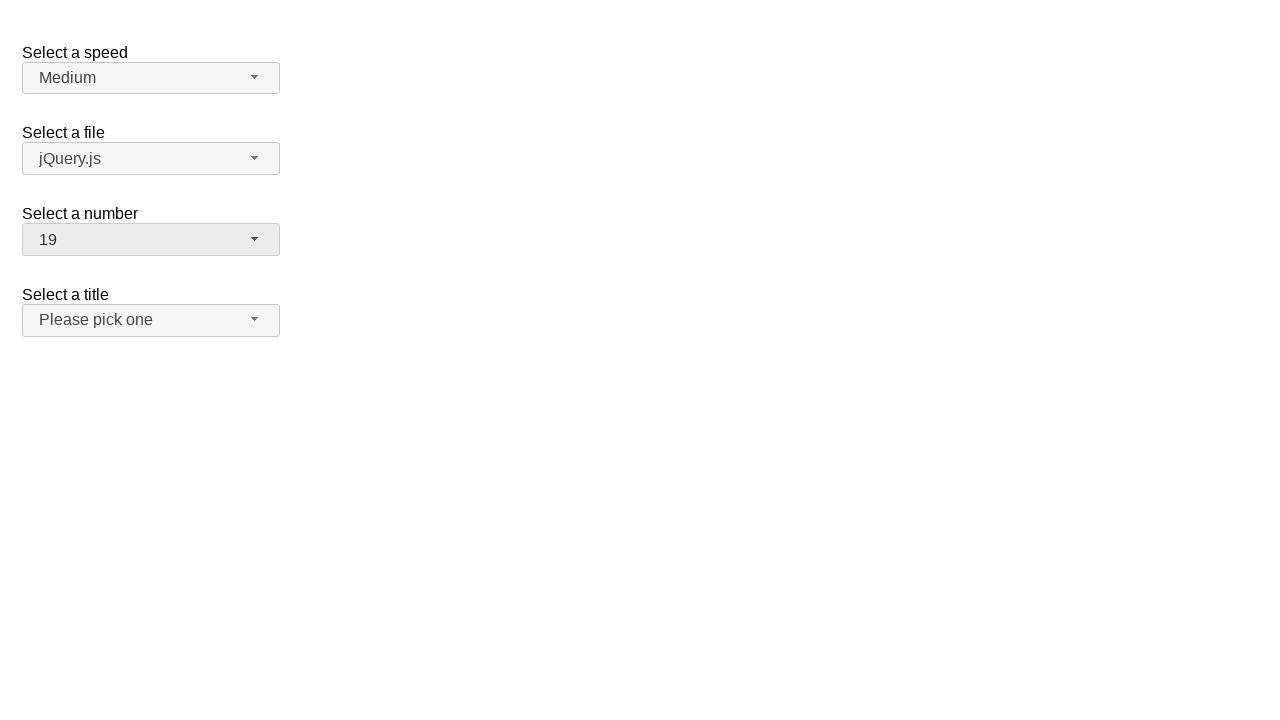

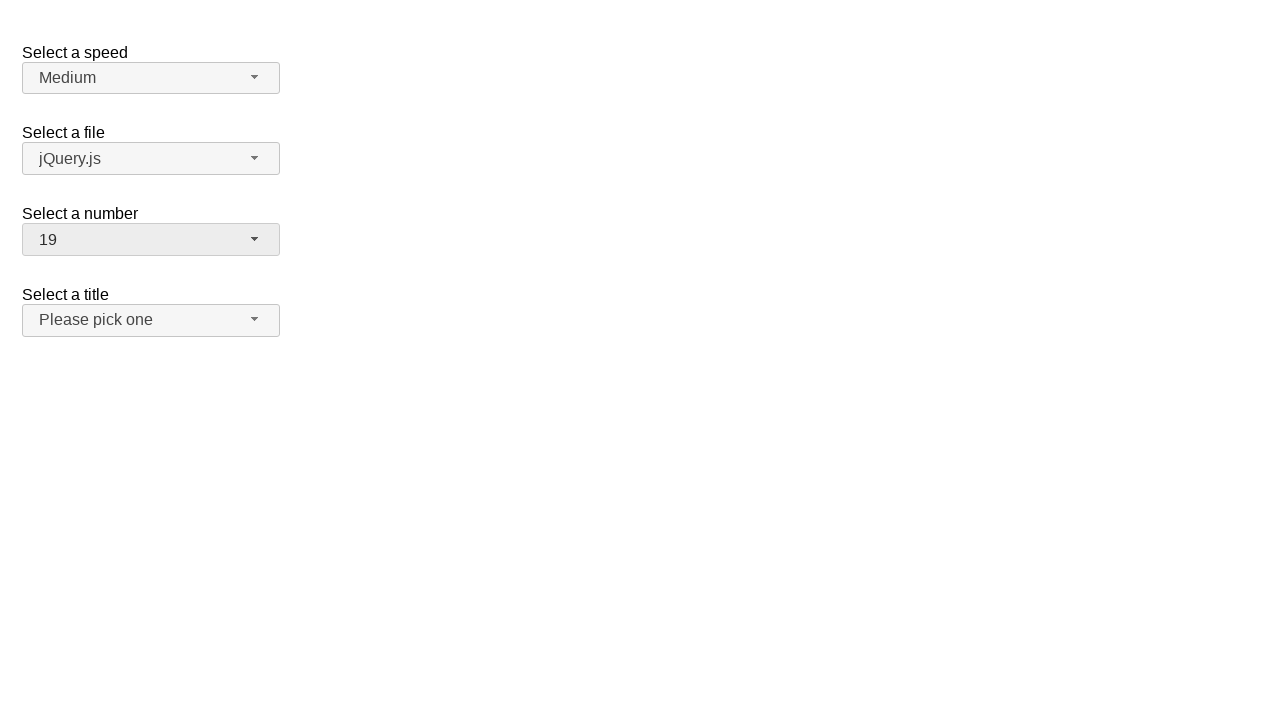